Tests search button focus behavior by clicking on it and verifying it receives focus

Starting URL: https://webdriver.io

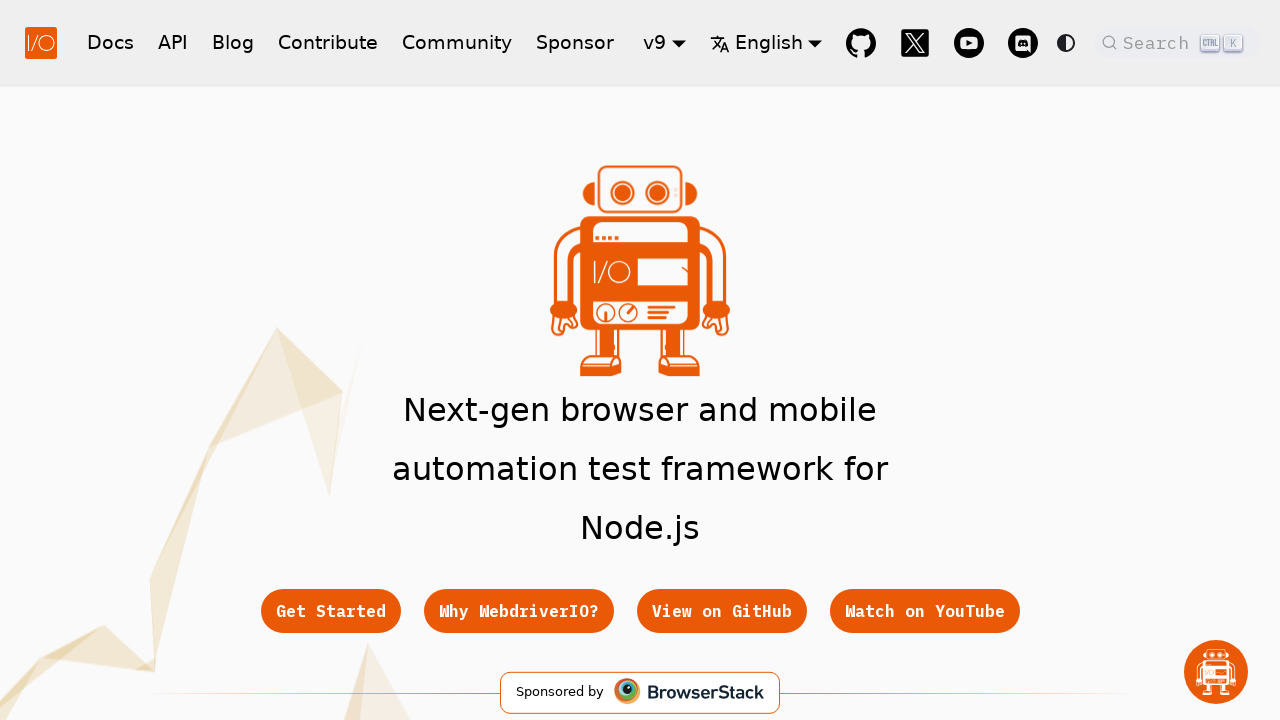

Clicked search button at (1177, 42) on .DocSearch.DocSearch-Button
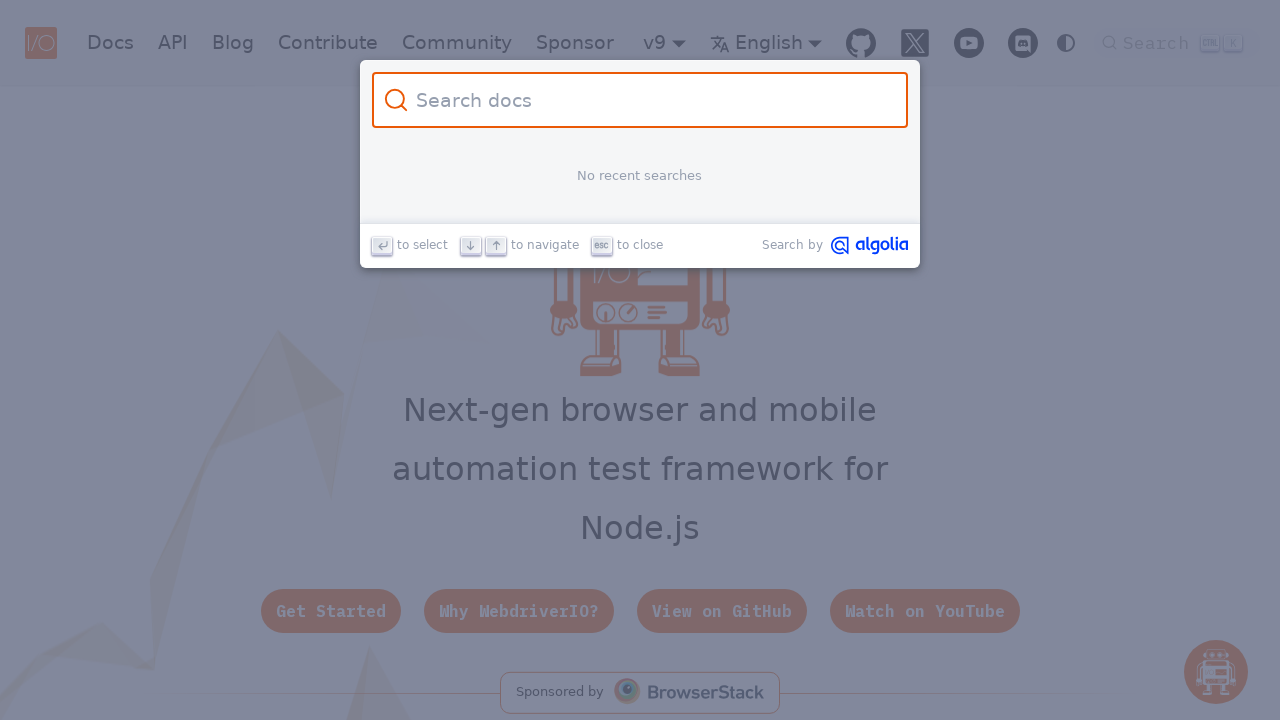

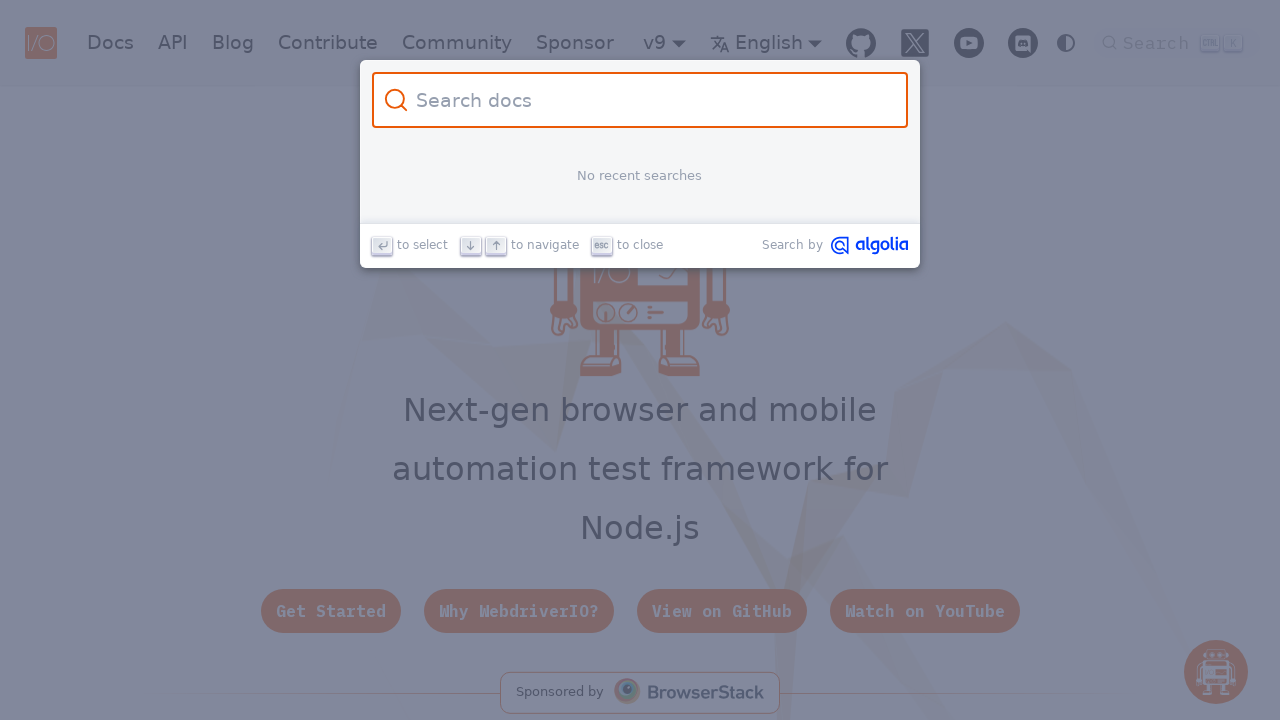